Clicks the submit button on the form

Starting URL: https://www.selenium.dev/selenium/web/web-form.html

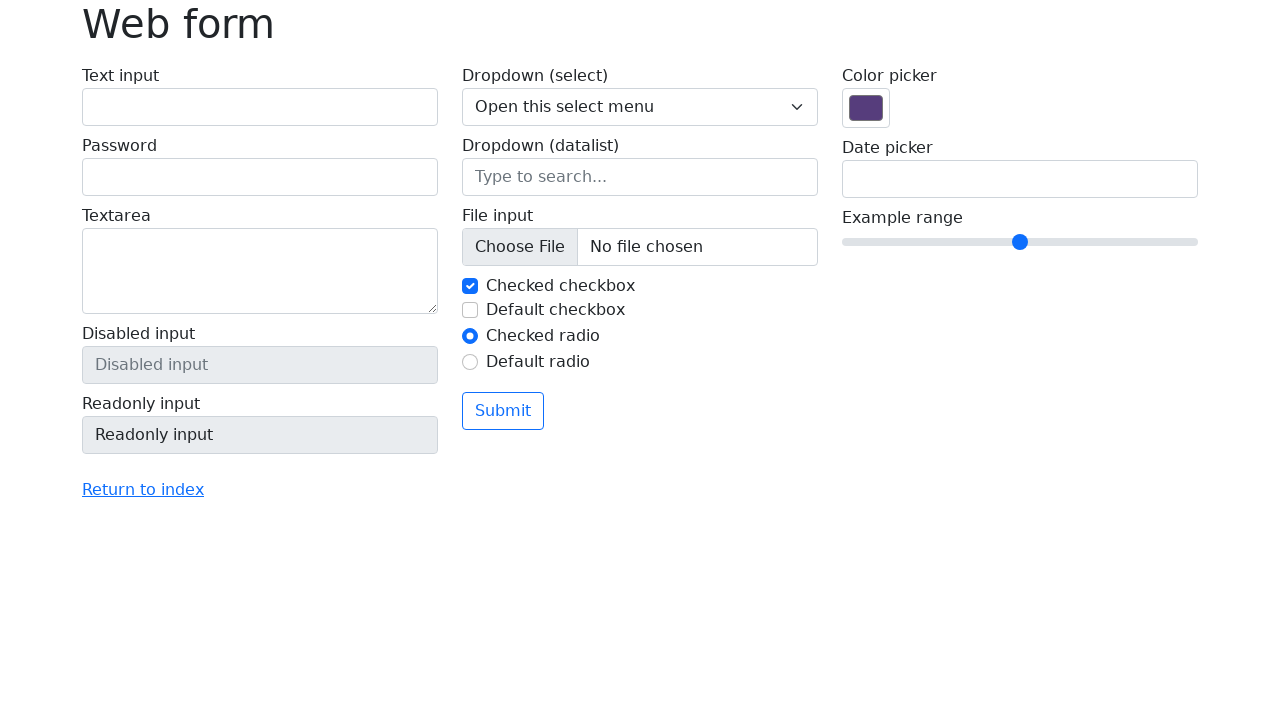

Navigated to web form page
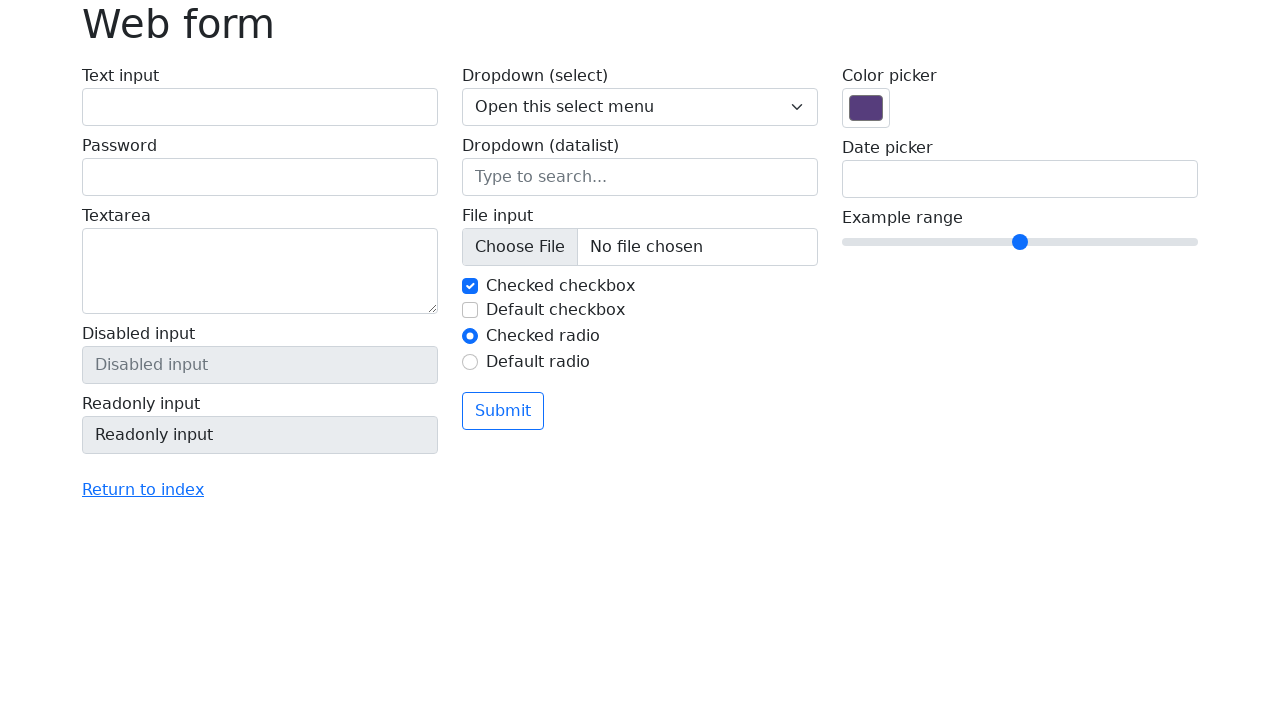

Clicked the submit button on the form at (503, 411) on xpath=//html/body/main/div/form/div/div[2]/button
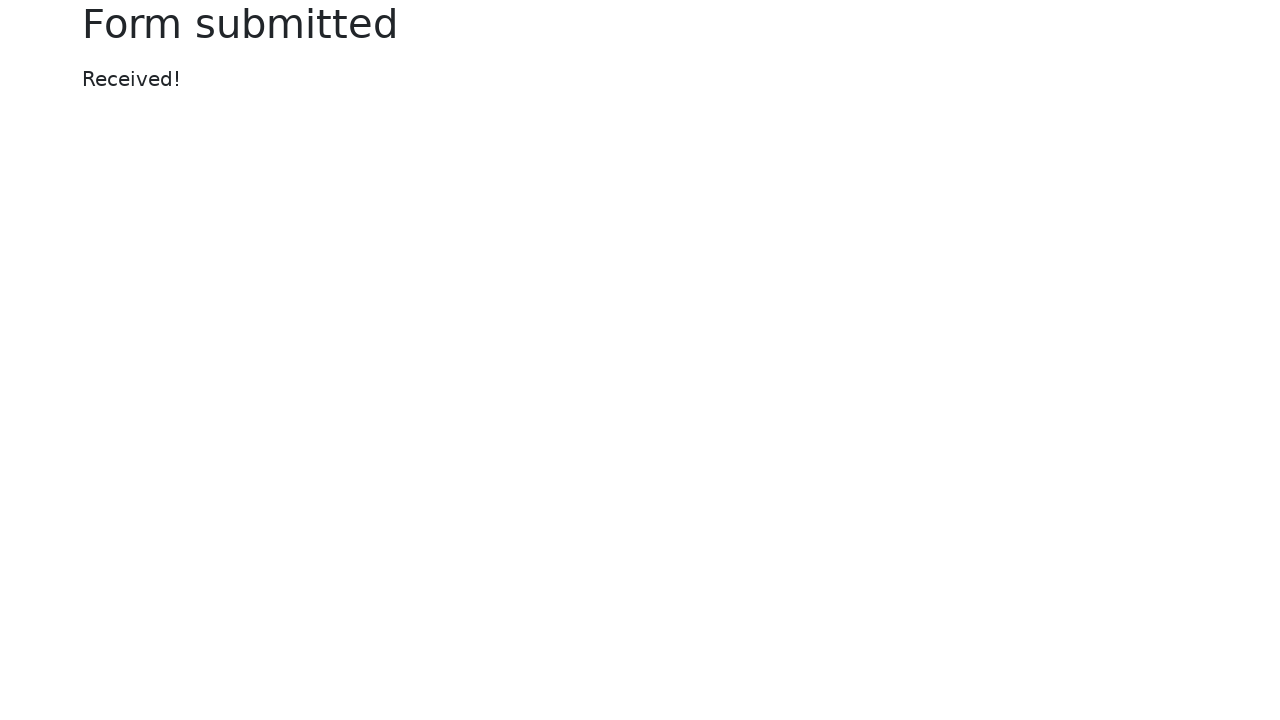

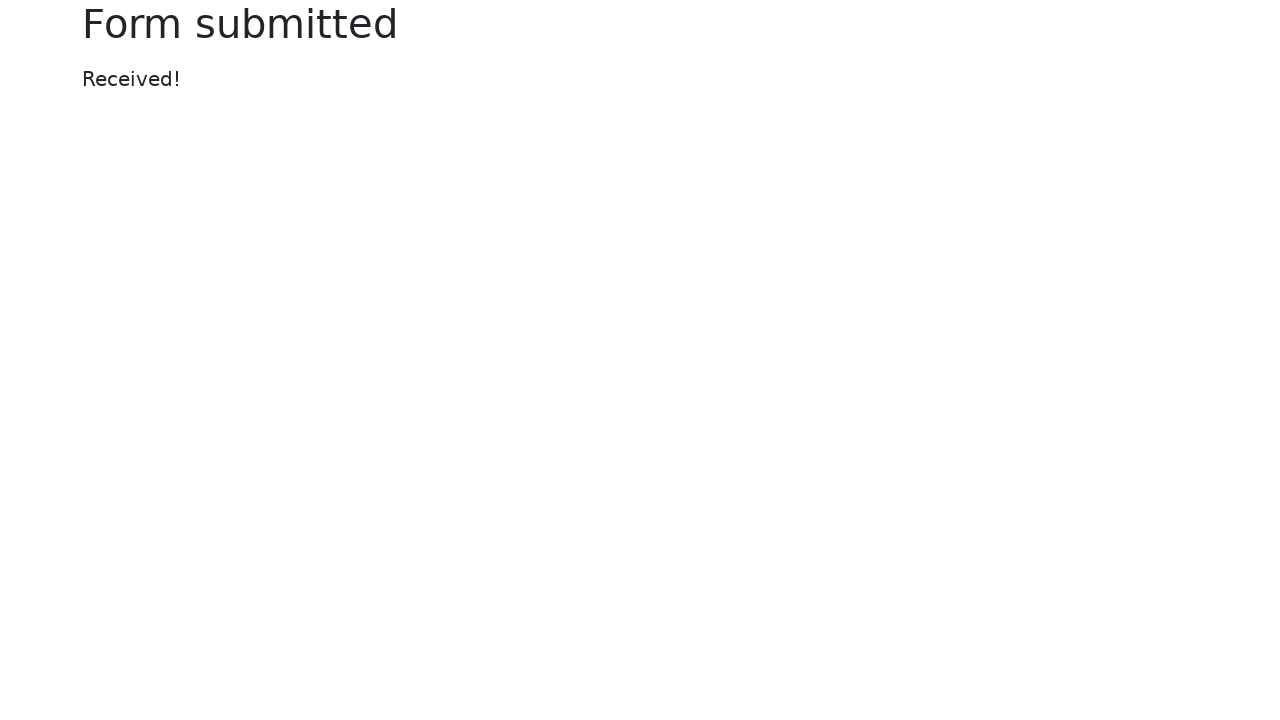